Navigates to YouTube homepage and retrieves the document scroll height using JavaScript execution

Starting URL: https://www.youtube.com/

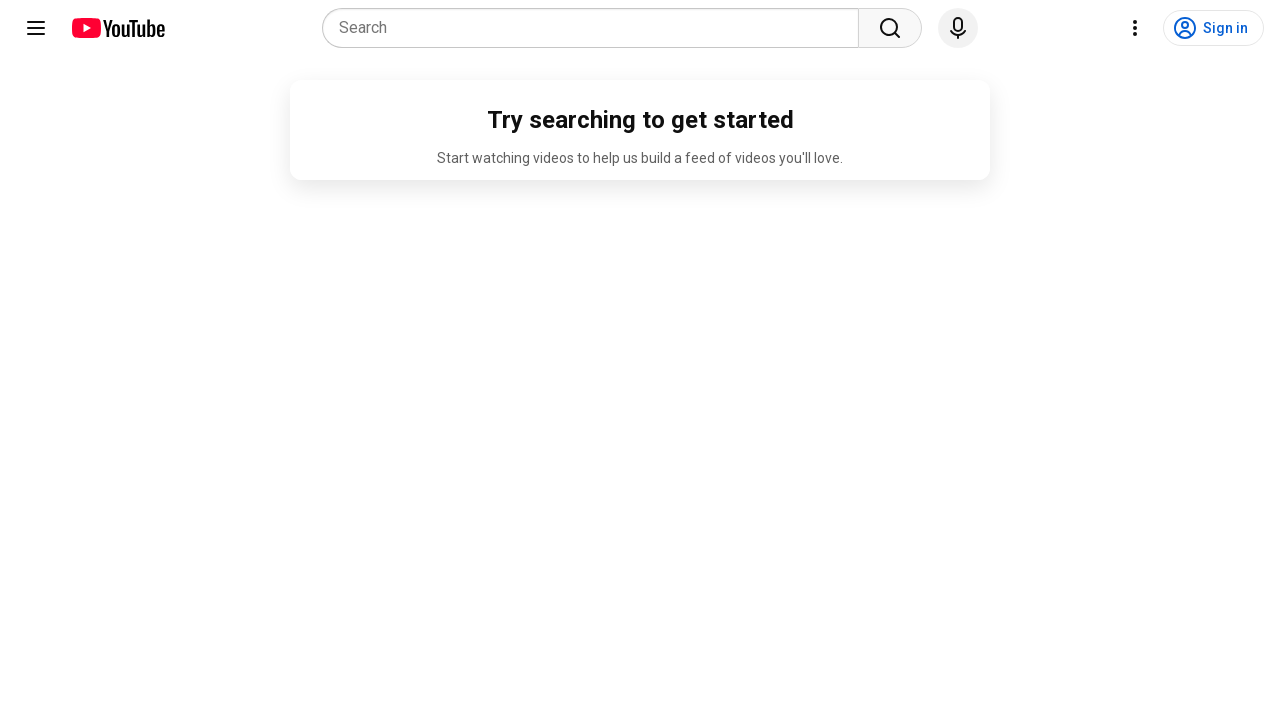

Navigated to YouTube homepage
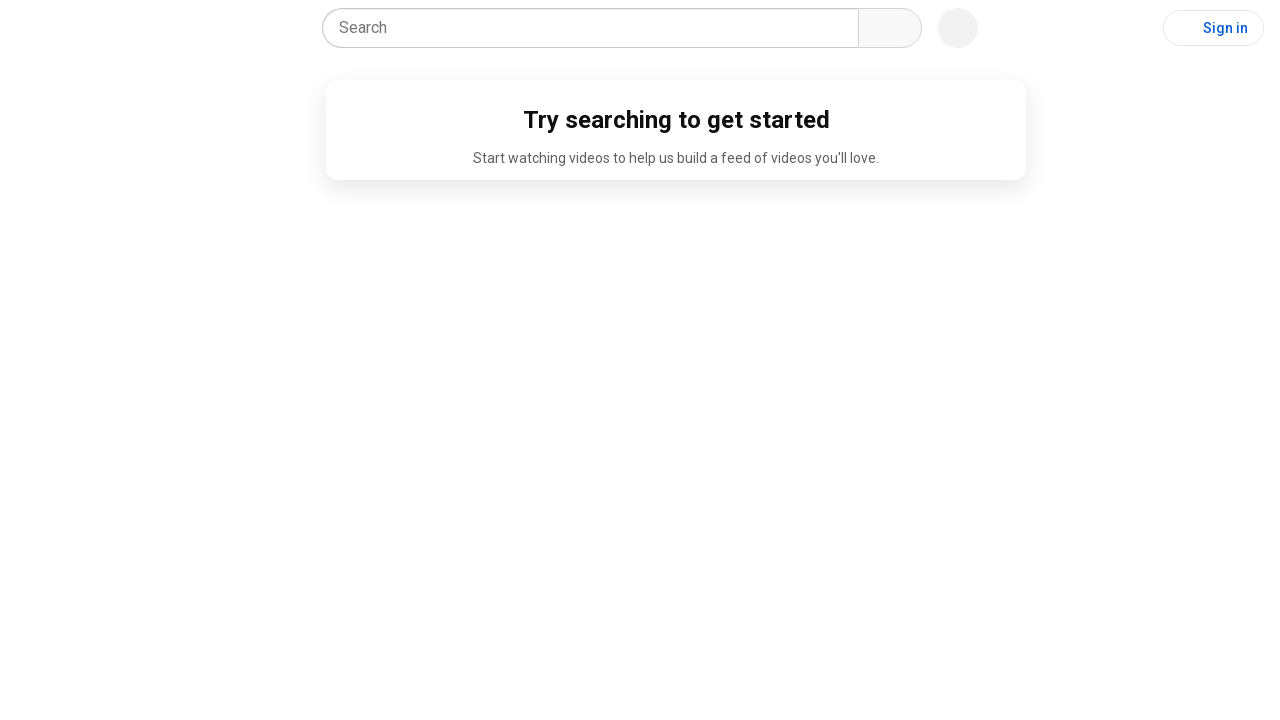

Page fully loaded (domcontentloaded)
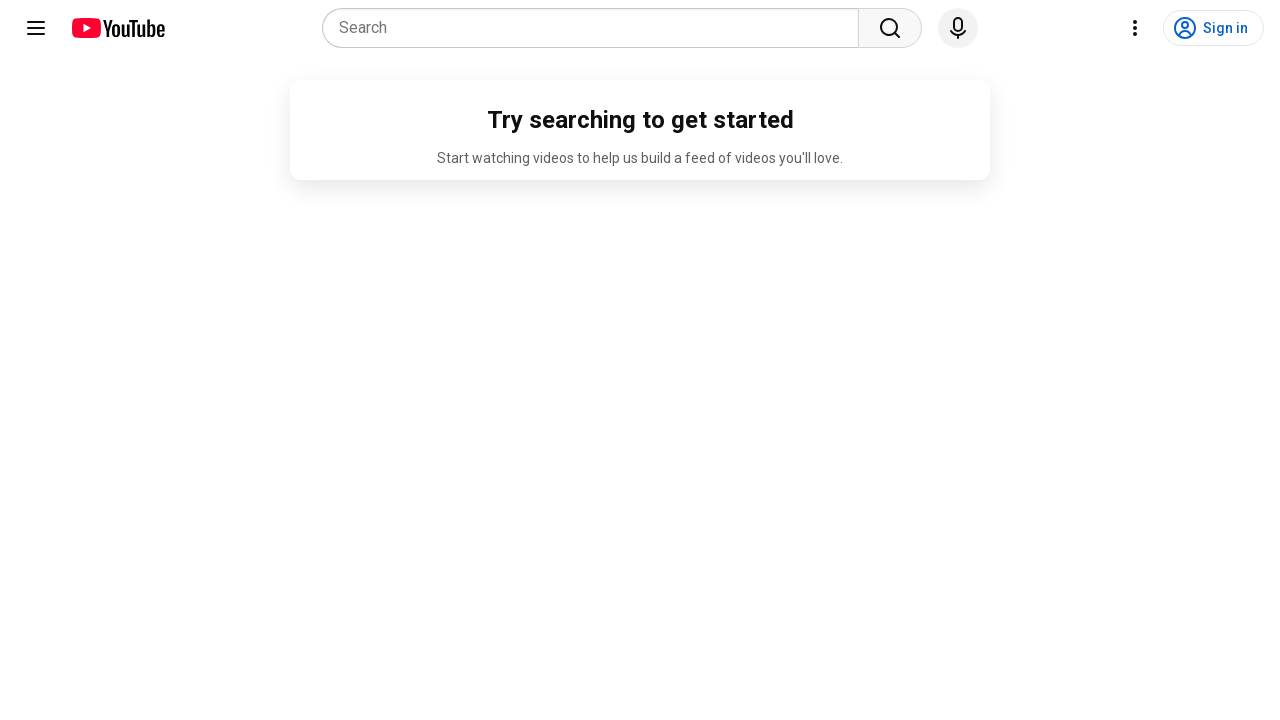

Retrieved document scroll height: 720px
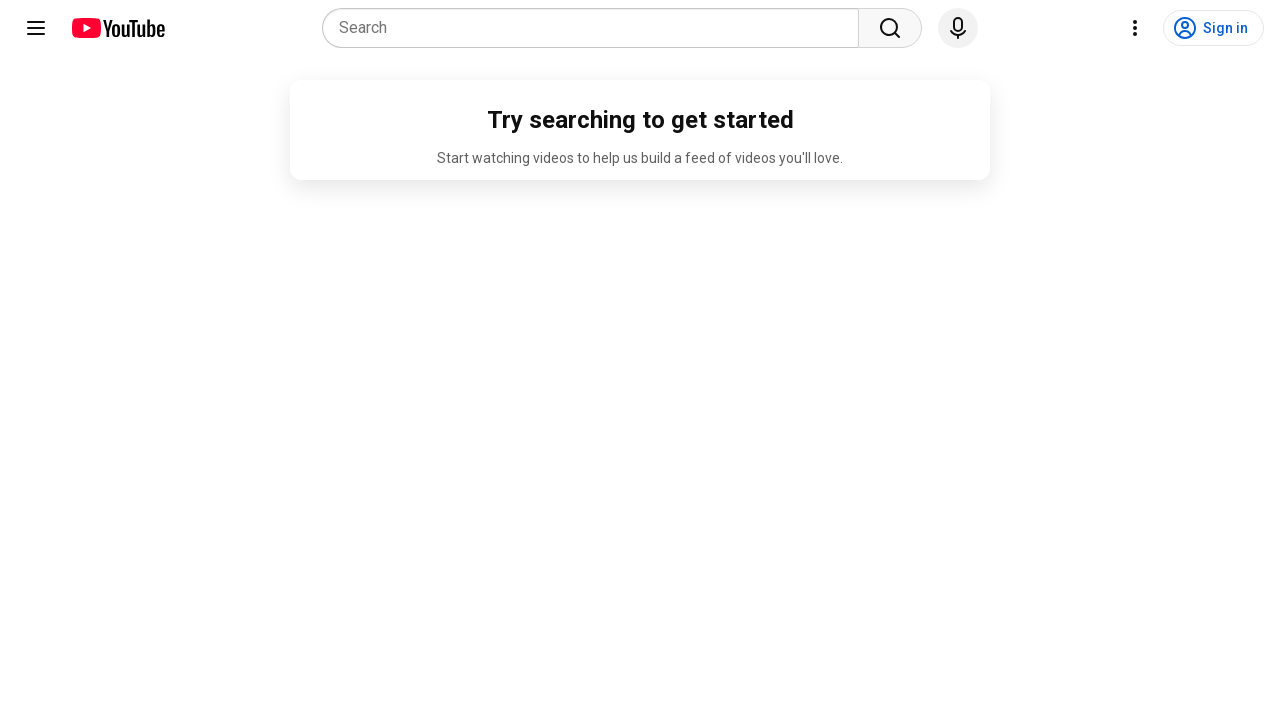

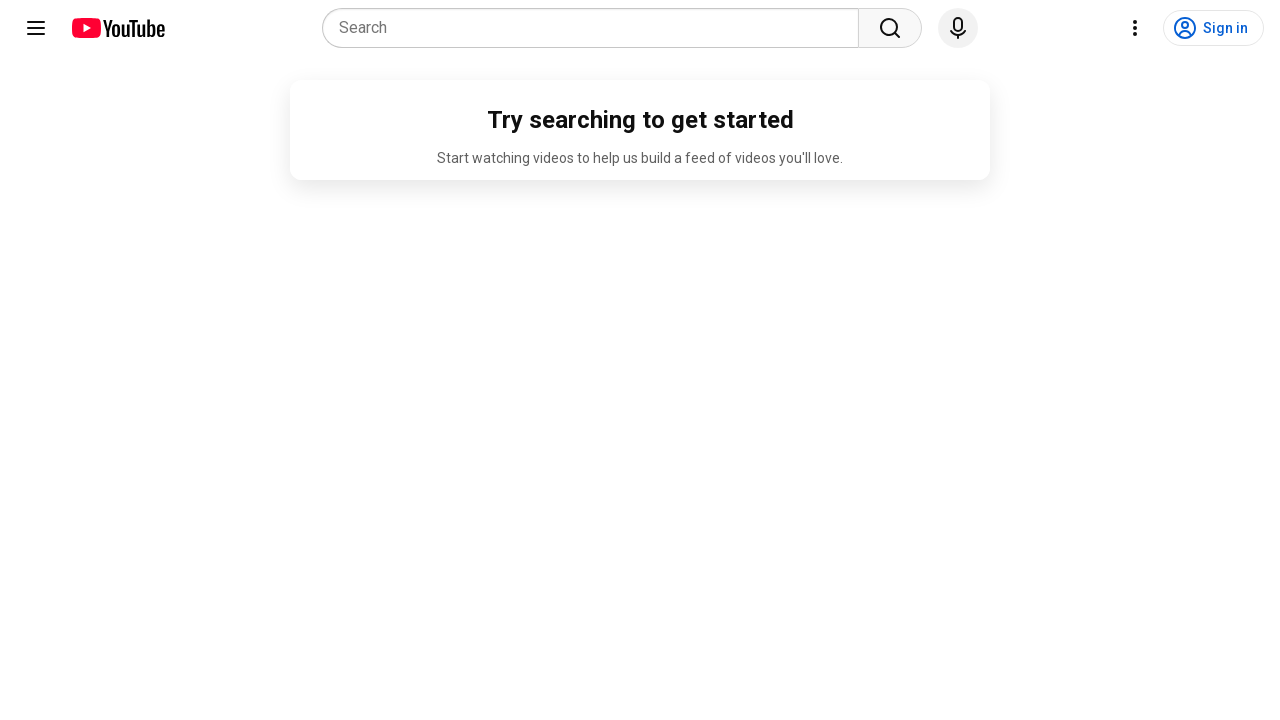